Tests JavaScript prompt alert functionality by clicking a button to trigger a prompt dialog, entering text into it, accepting the alert, and verifying the result text is displayed on the page.

Starting URL: https://demoqa.com/alerts

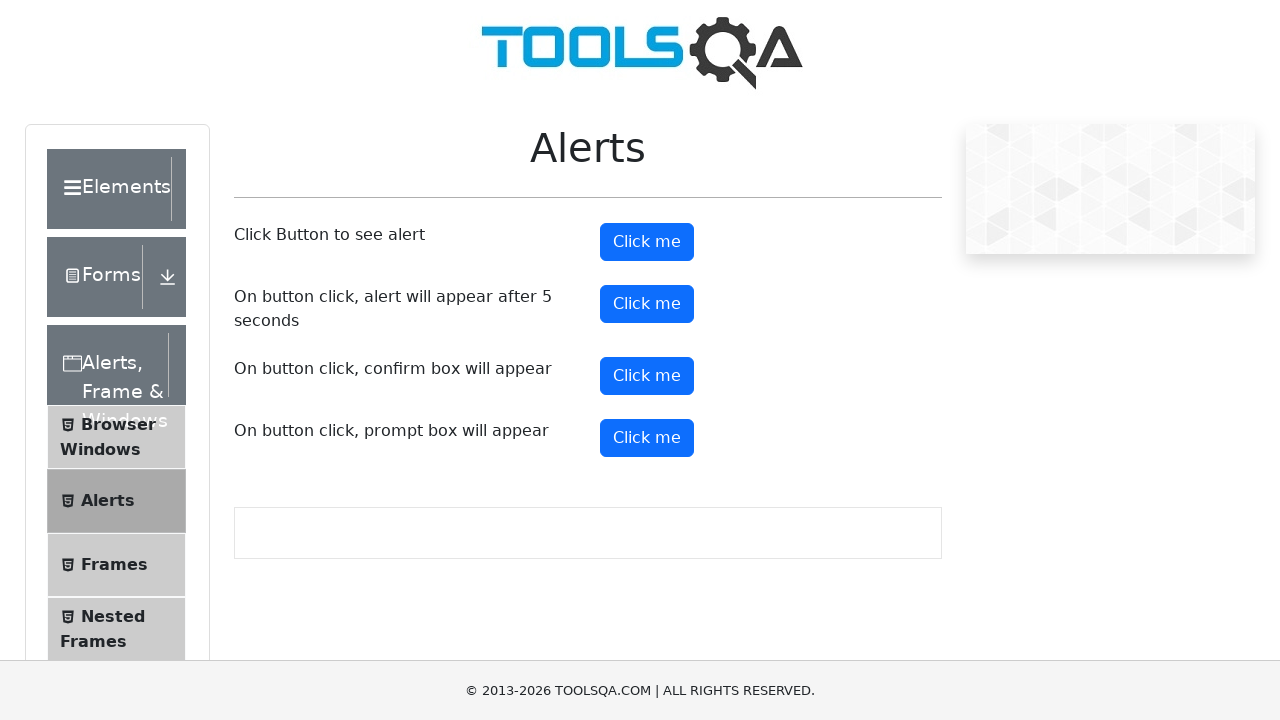

Clicked prompt alert button at (647, 438) on #promtButton
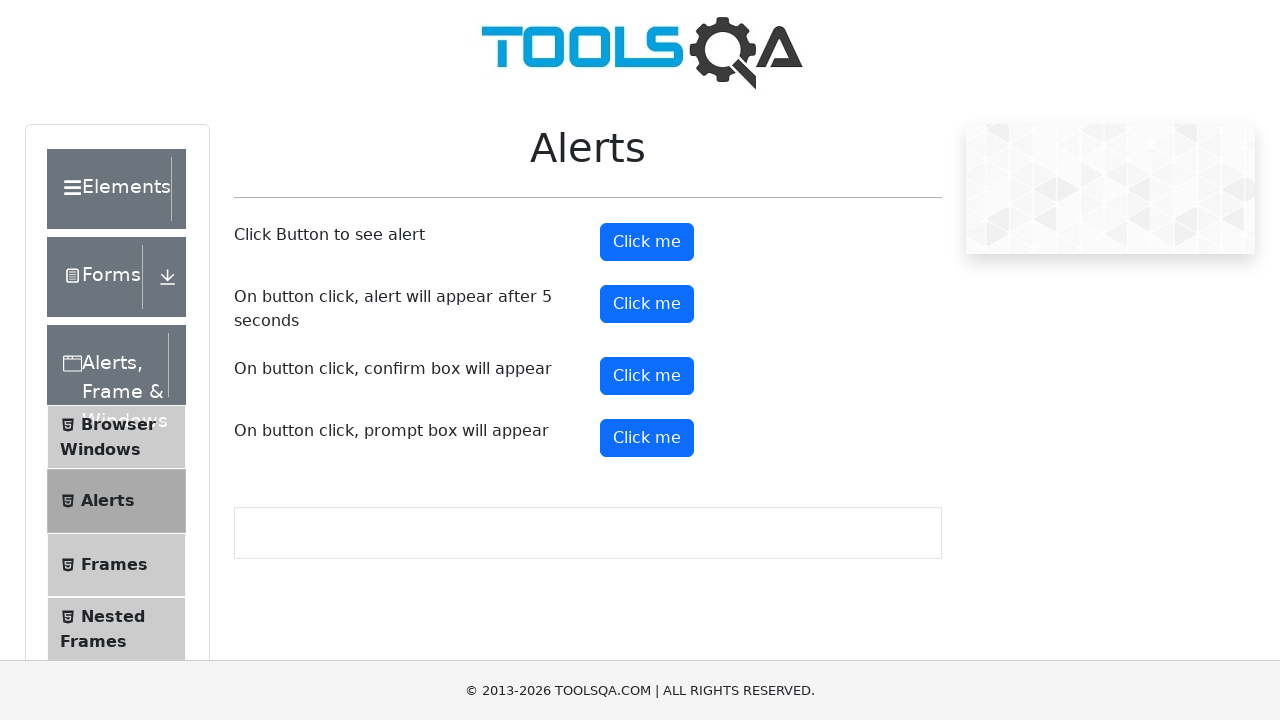

Set up dialog handler to accept prompt with 'TestUser247'
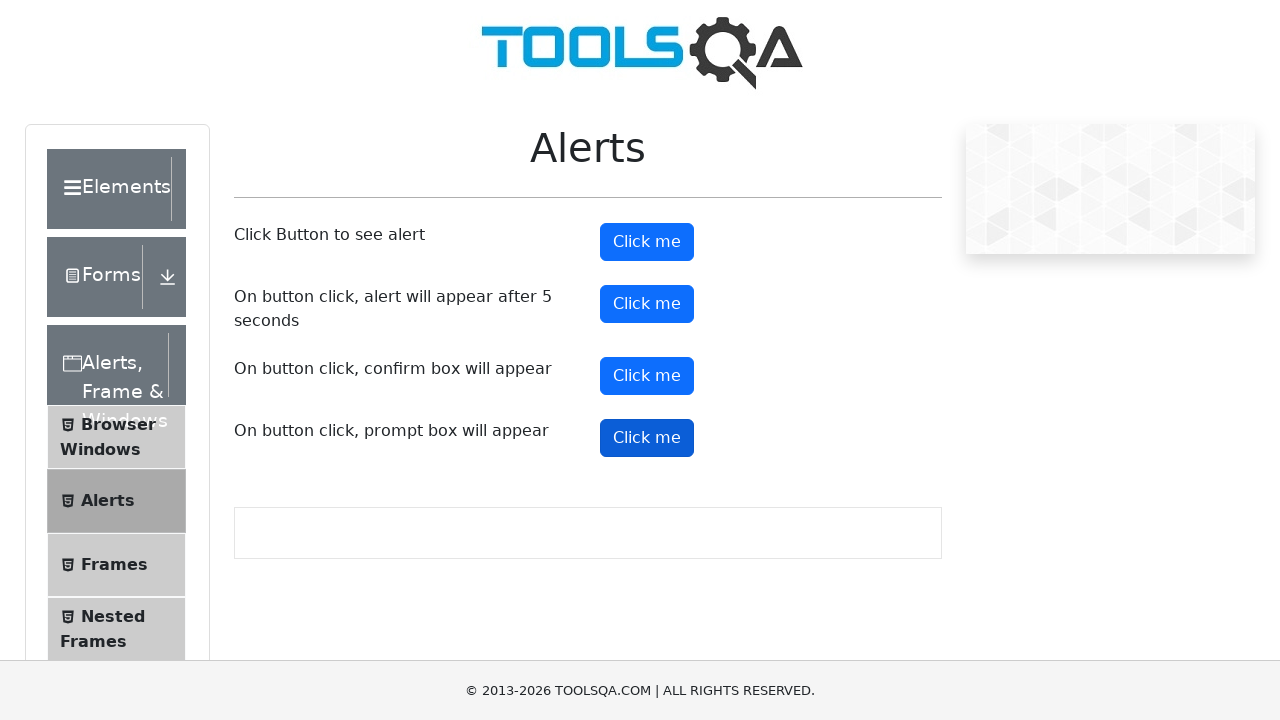

Clicked prompt alert button again to trigger dialog at (647, 438) on #promtButton
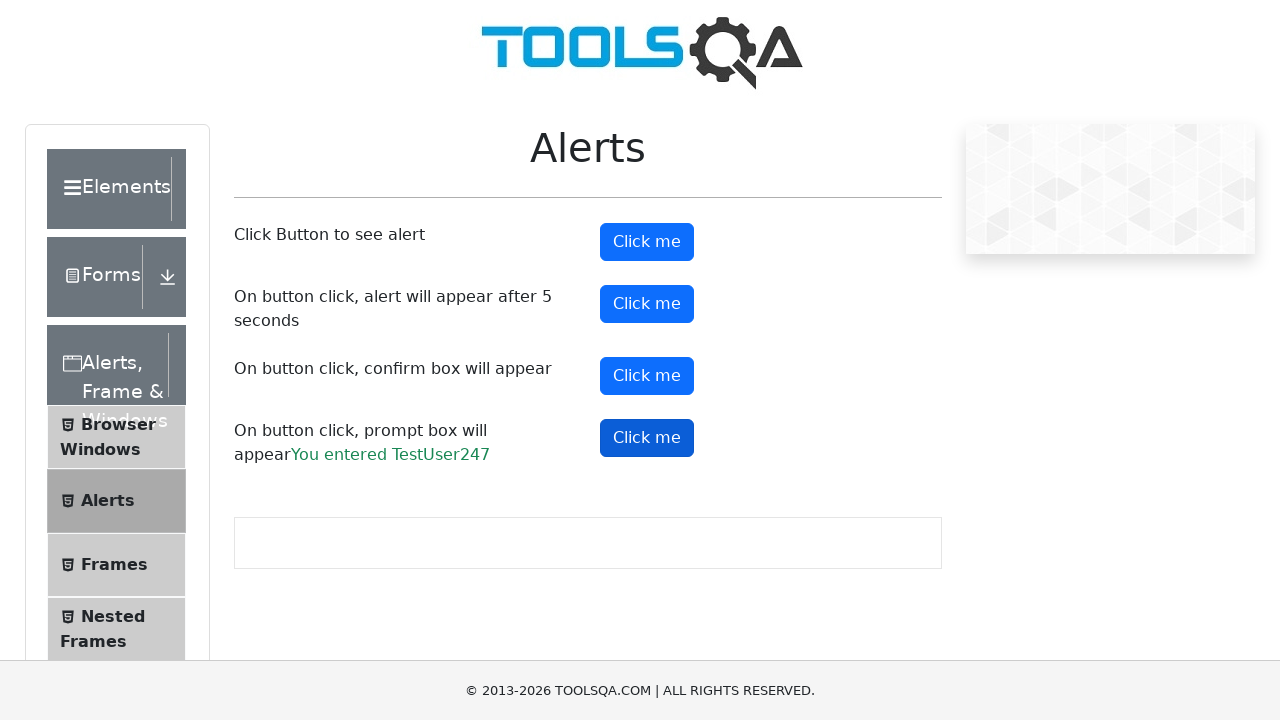

Verified result text appeared on page after accepting prompt
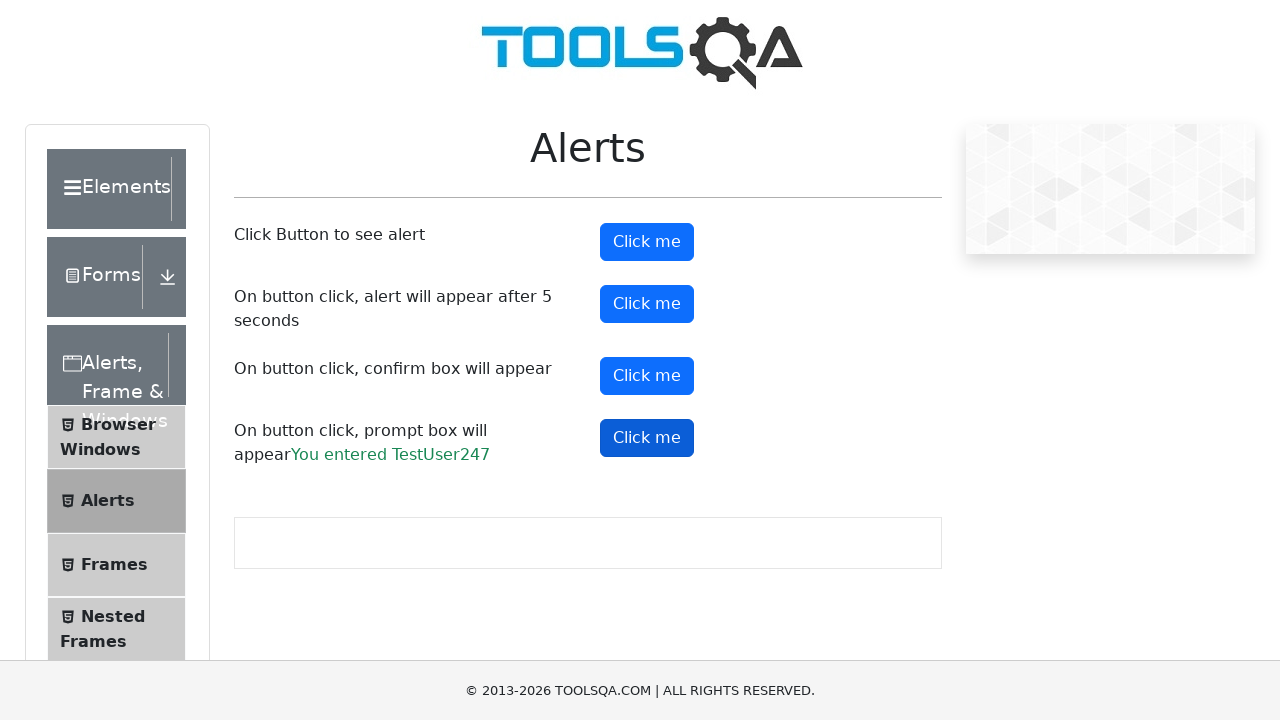

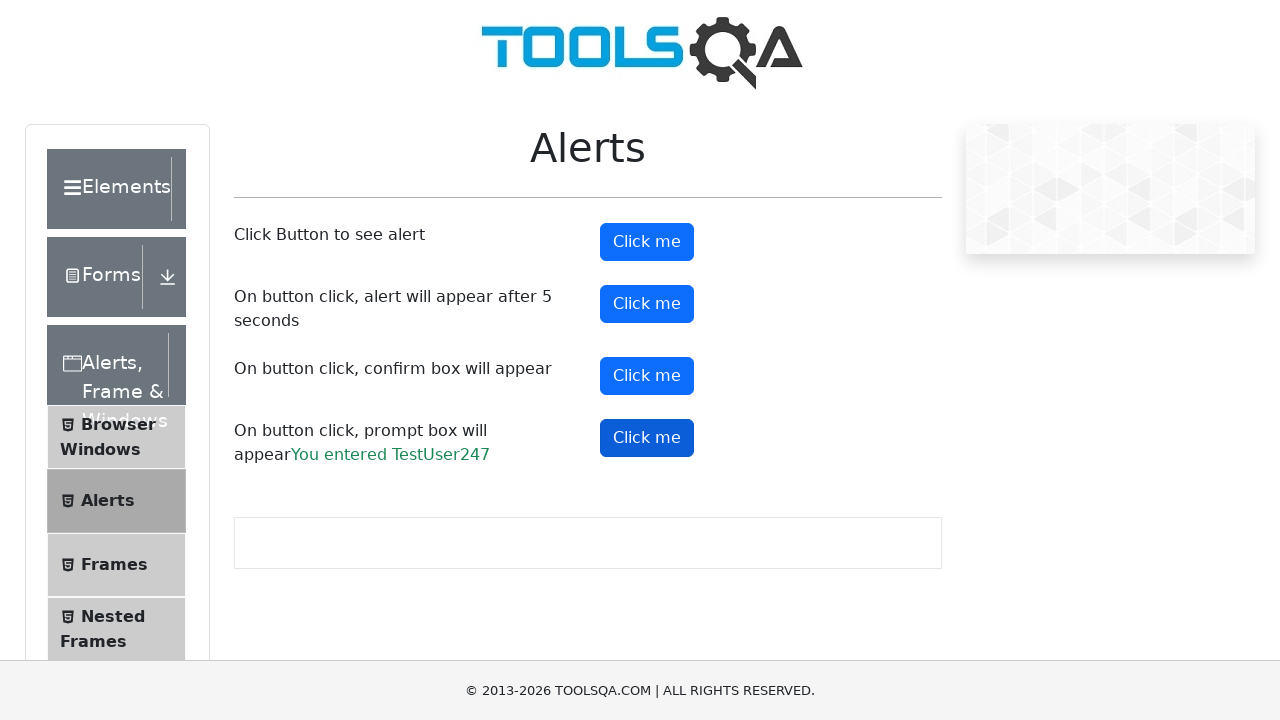